Tests visibility assertions by checking an element's visibility state, clicking a Hide button, and verifying the element becomes hidden

Starting URL: https://rahulshettyacademy.com/AutomationPractice/

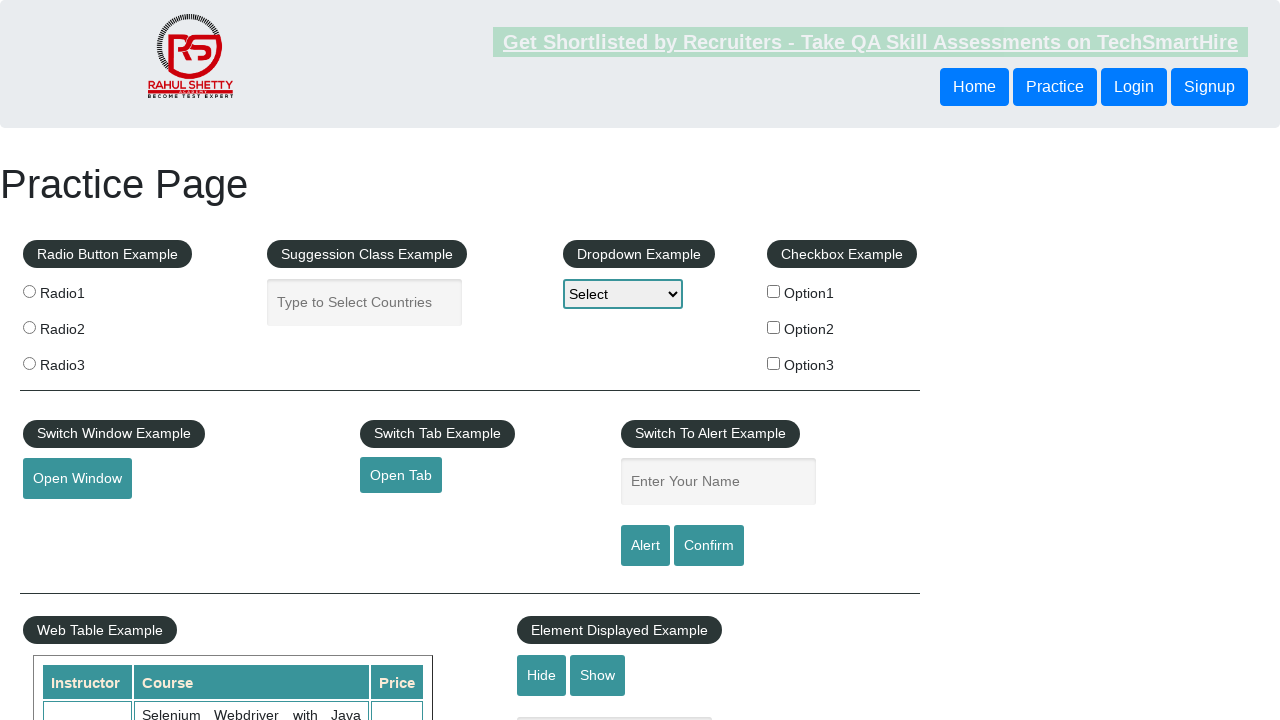

Verified Hide/Show Example element is initially visible
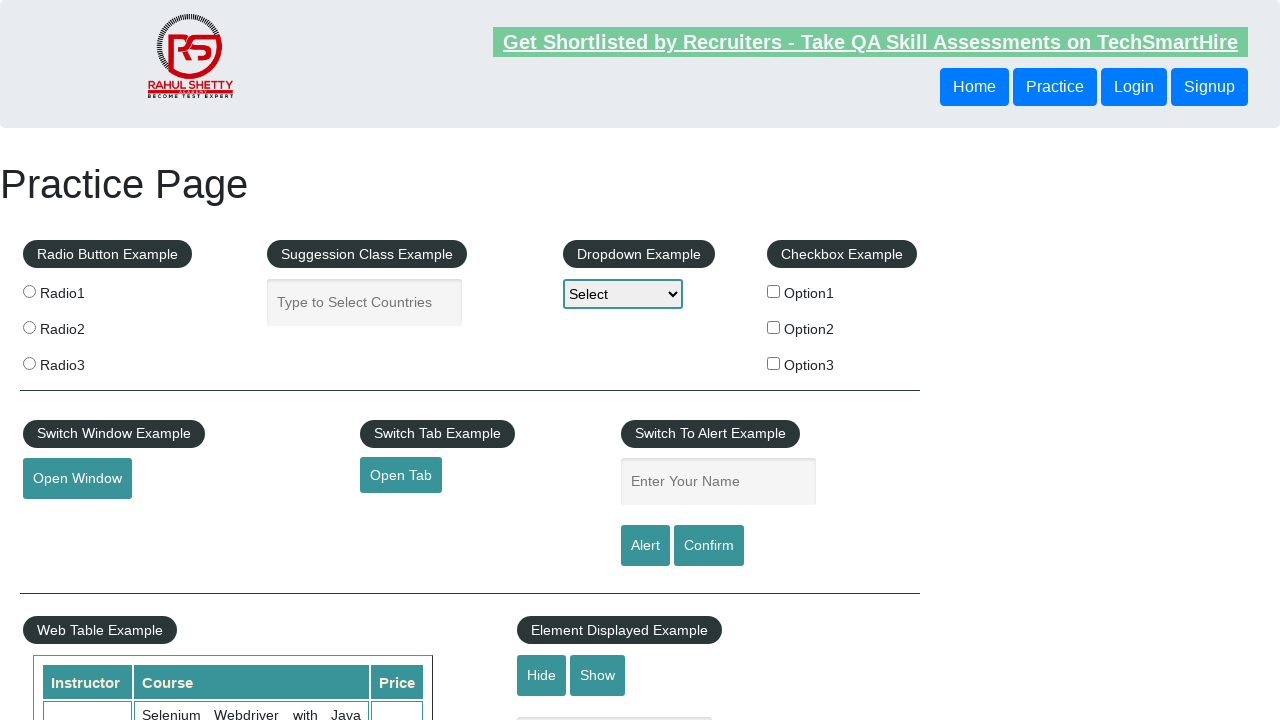

Verified Hide/Show Example element is not hidden
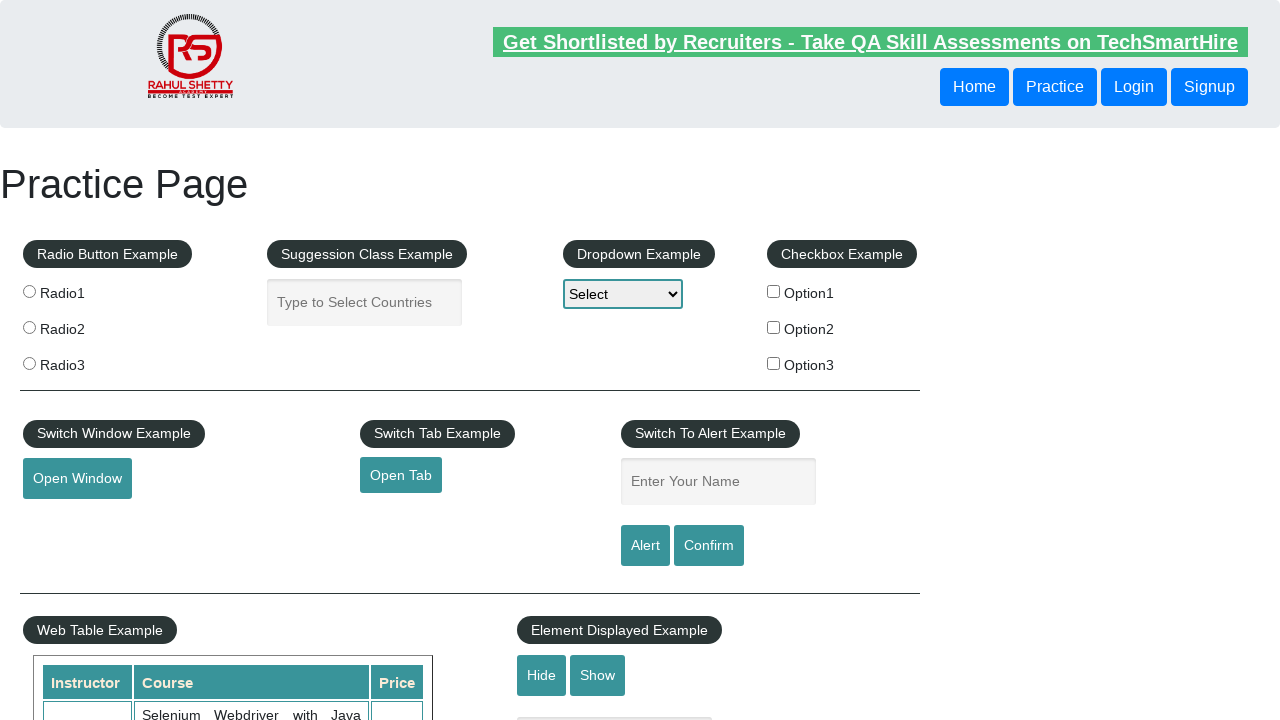

Clicked the Hide button at (542, 675) on internal:role=button[name="Hide"i]
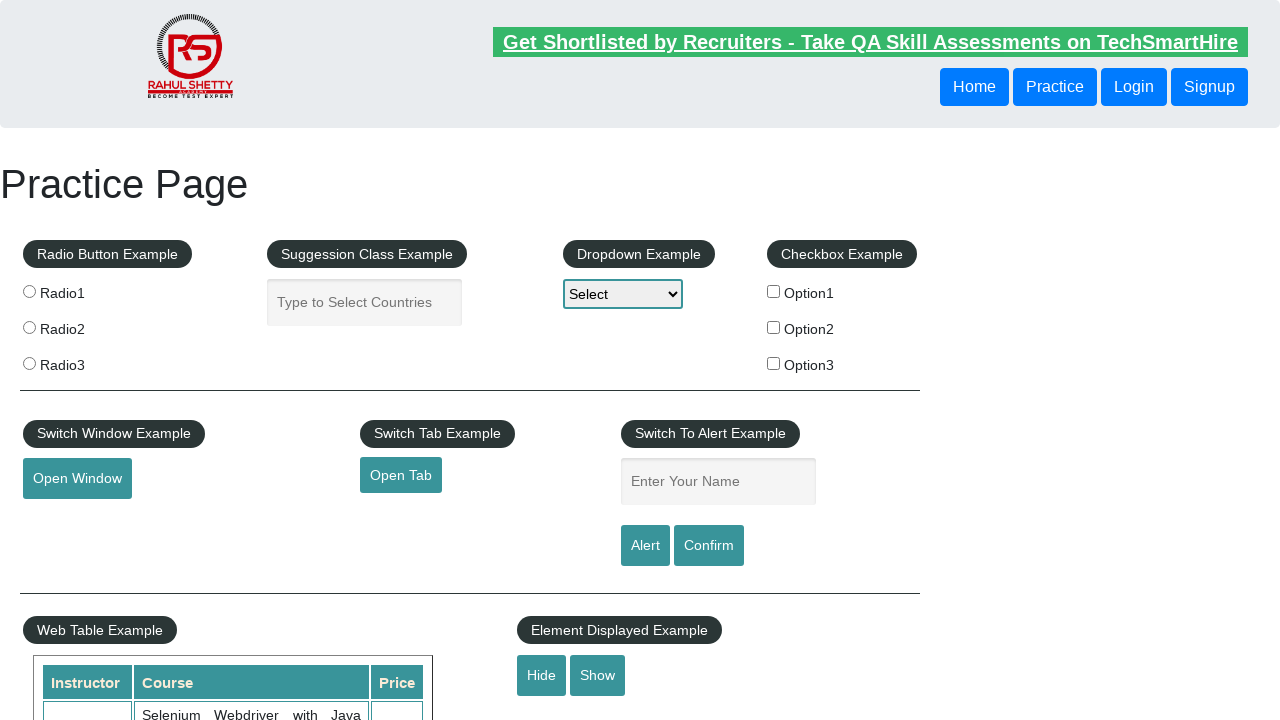

Verified Hide/Show Example element is no longer visible
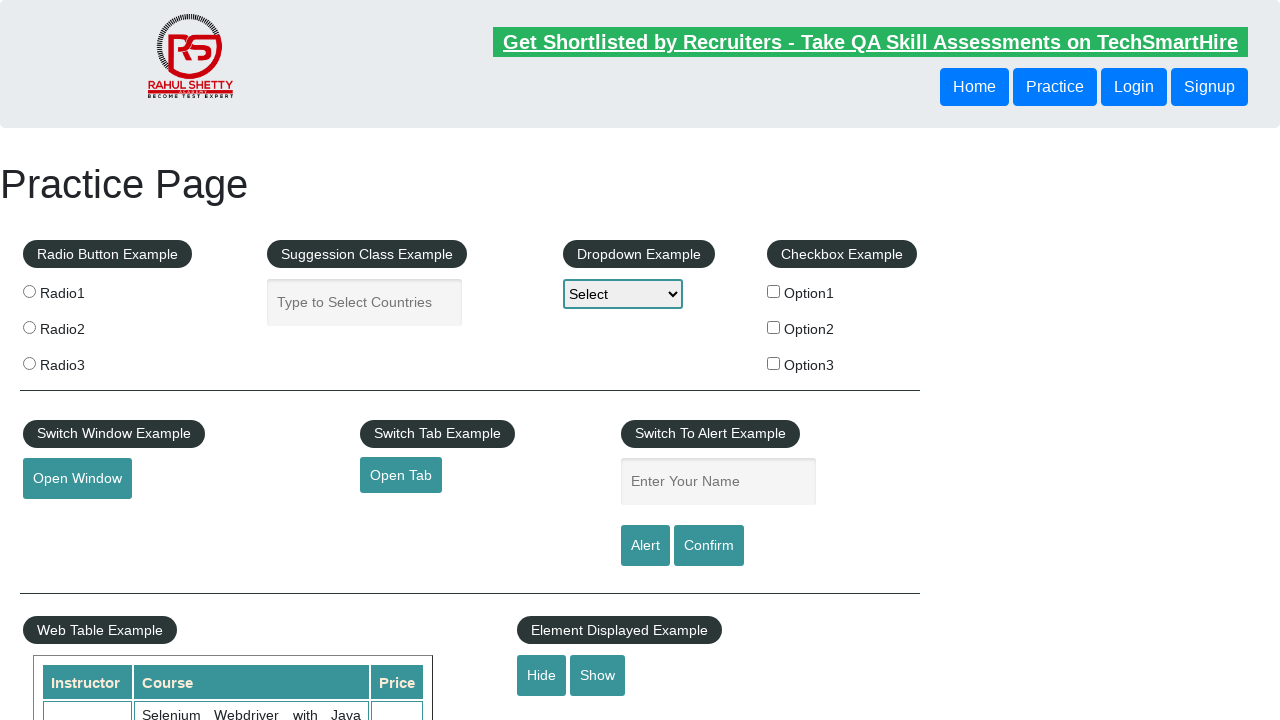

Verified Hide/Show Example element is now hidden
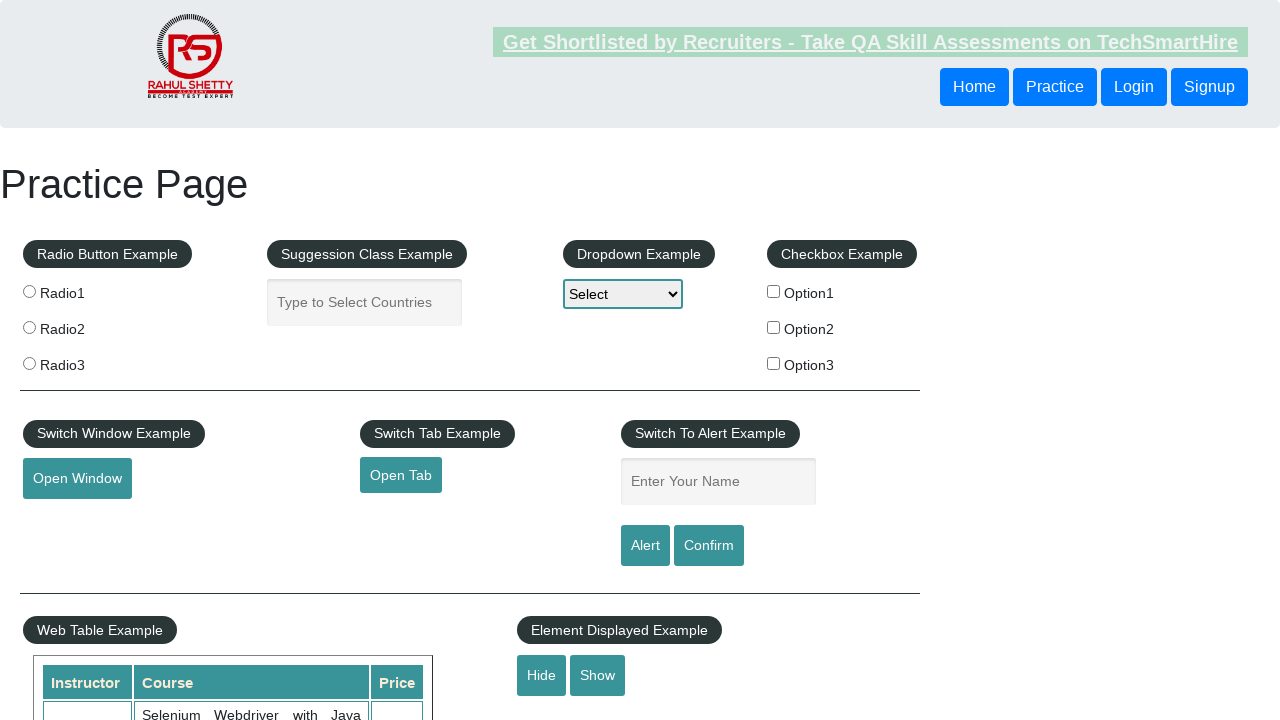

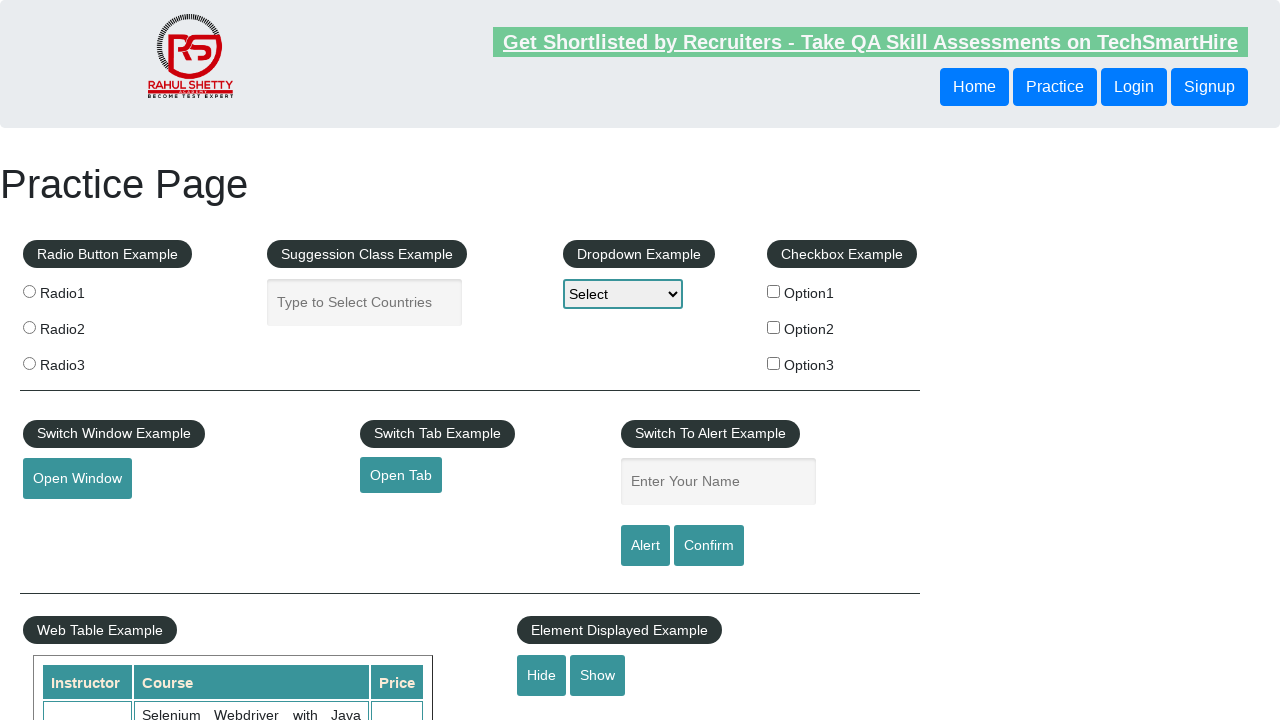